Verifies that a website loads successfully by navigating to it and checking that no connection error messages appear on the page

Starting URL: https://www.sitemon.ai

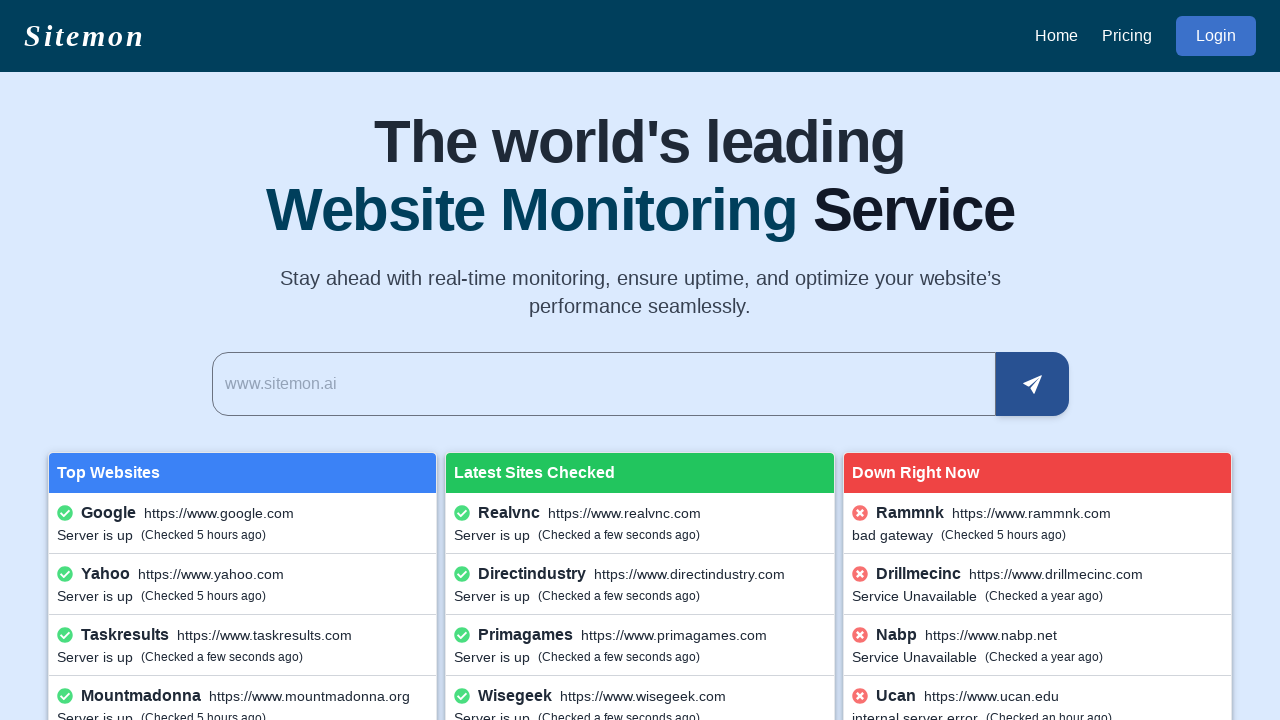

Navigated to https://www.sitemon.ai
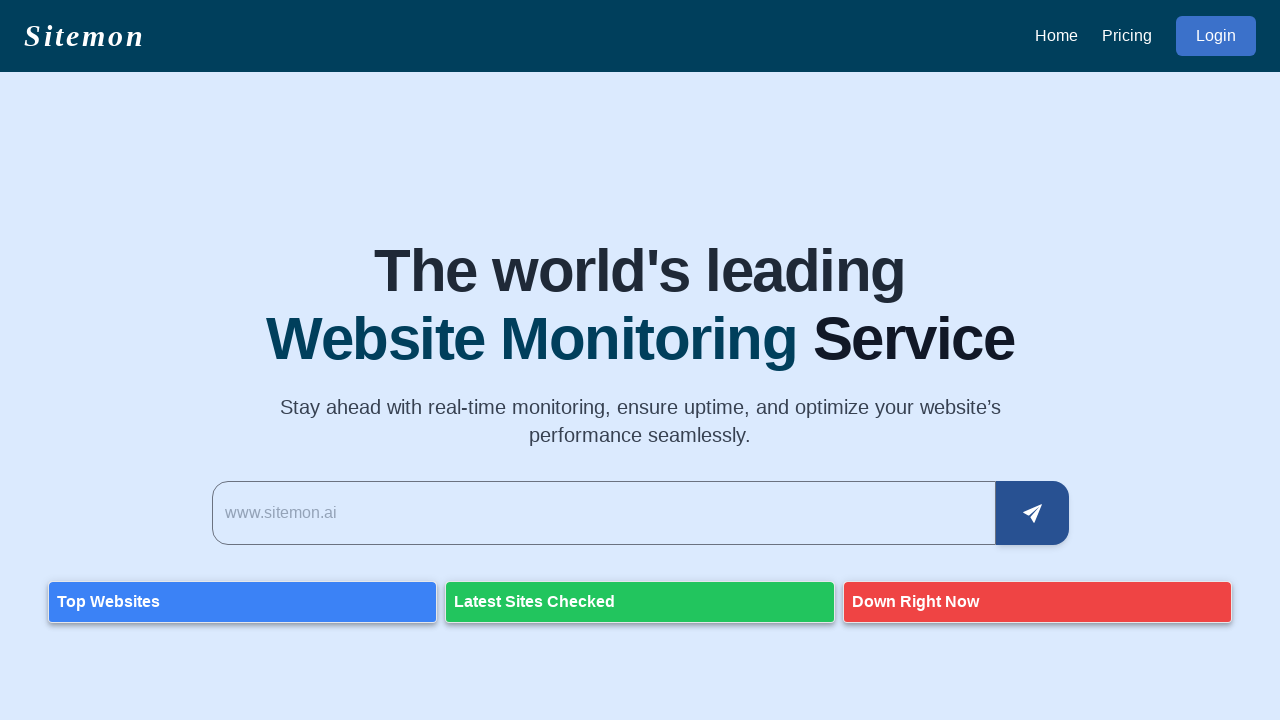

Page fully loaded - network idle state reached
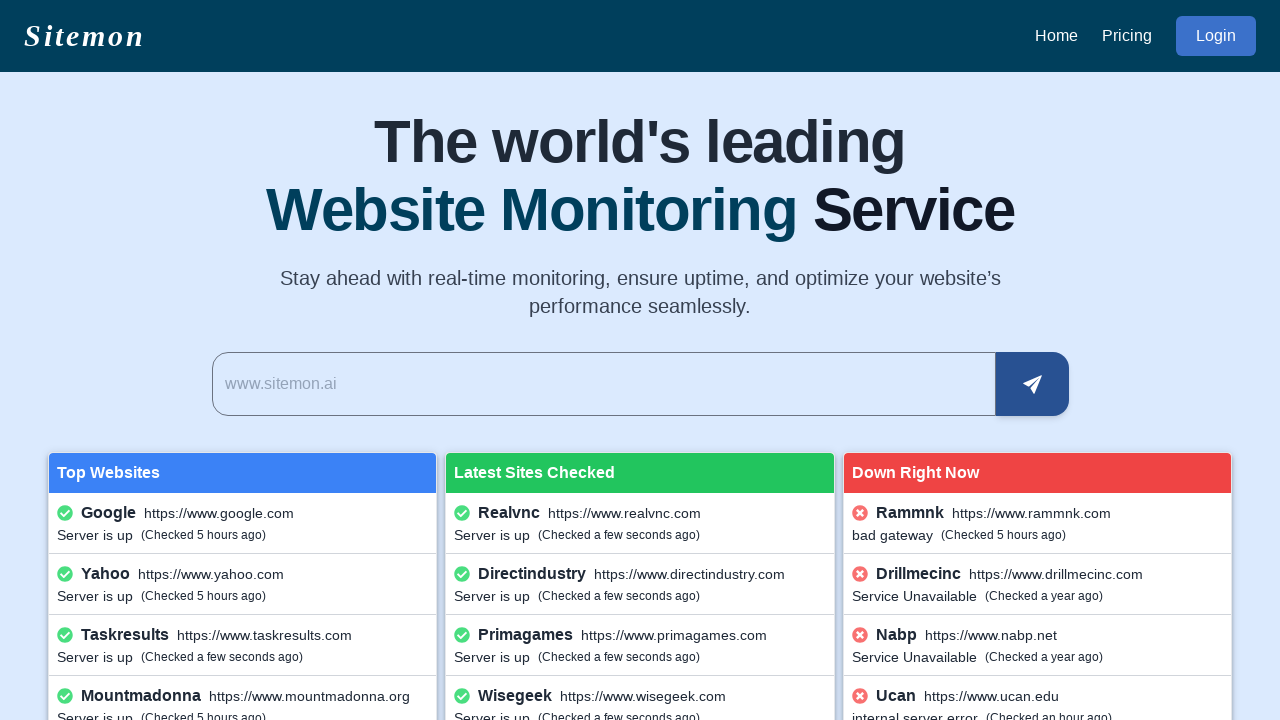

Retrieved page content for validation
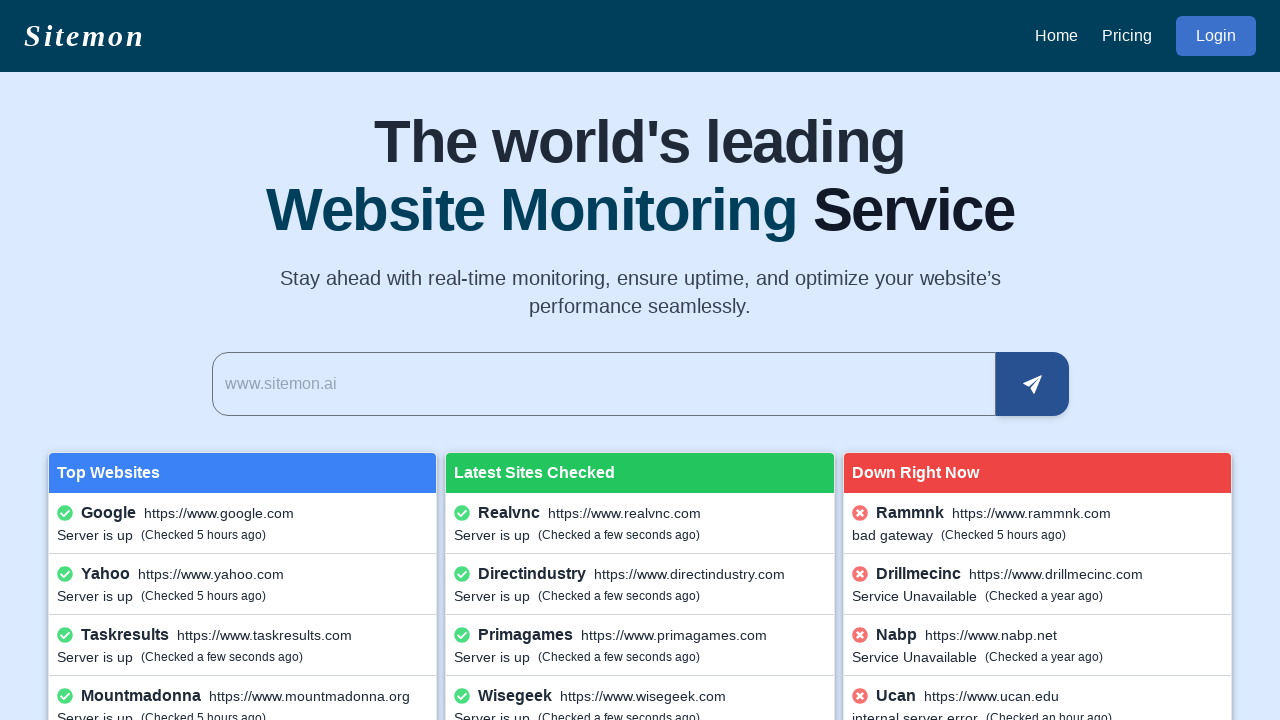

Verified no ERR_CONNECTION error messages present
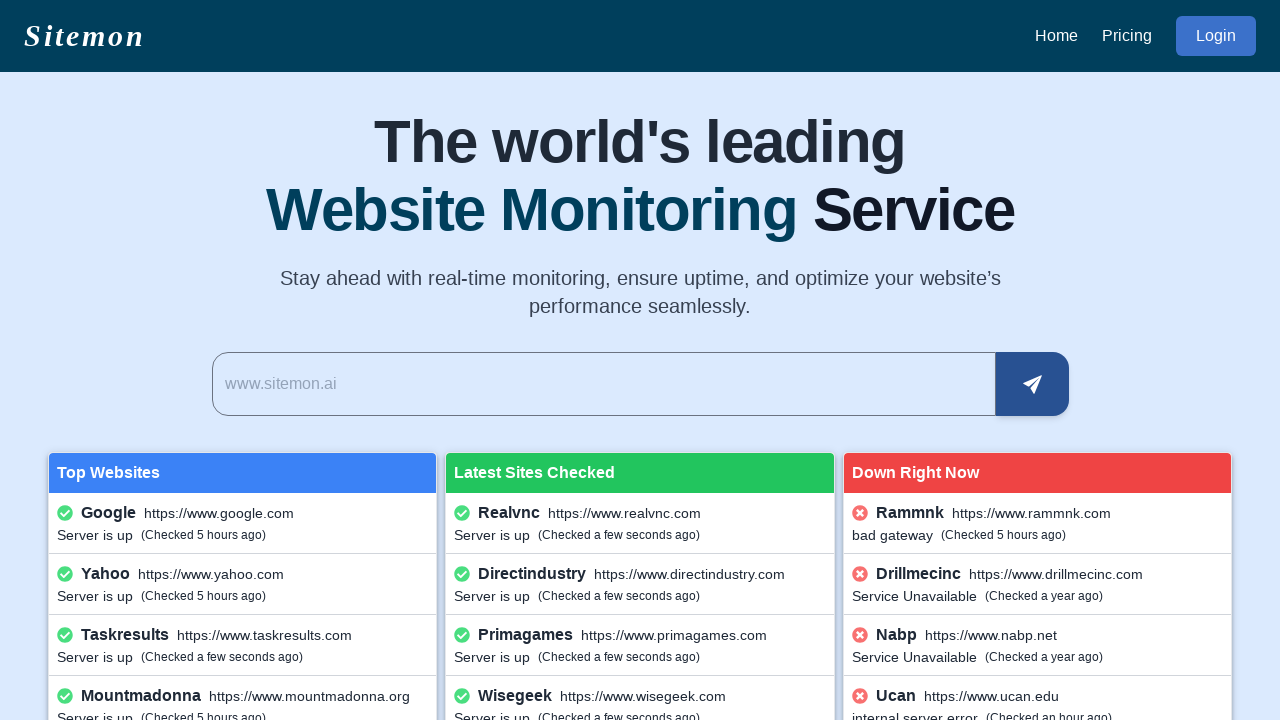

Verified no 'This site can't be reached' error messages present
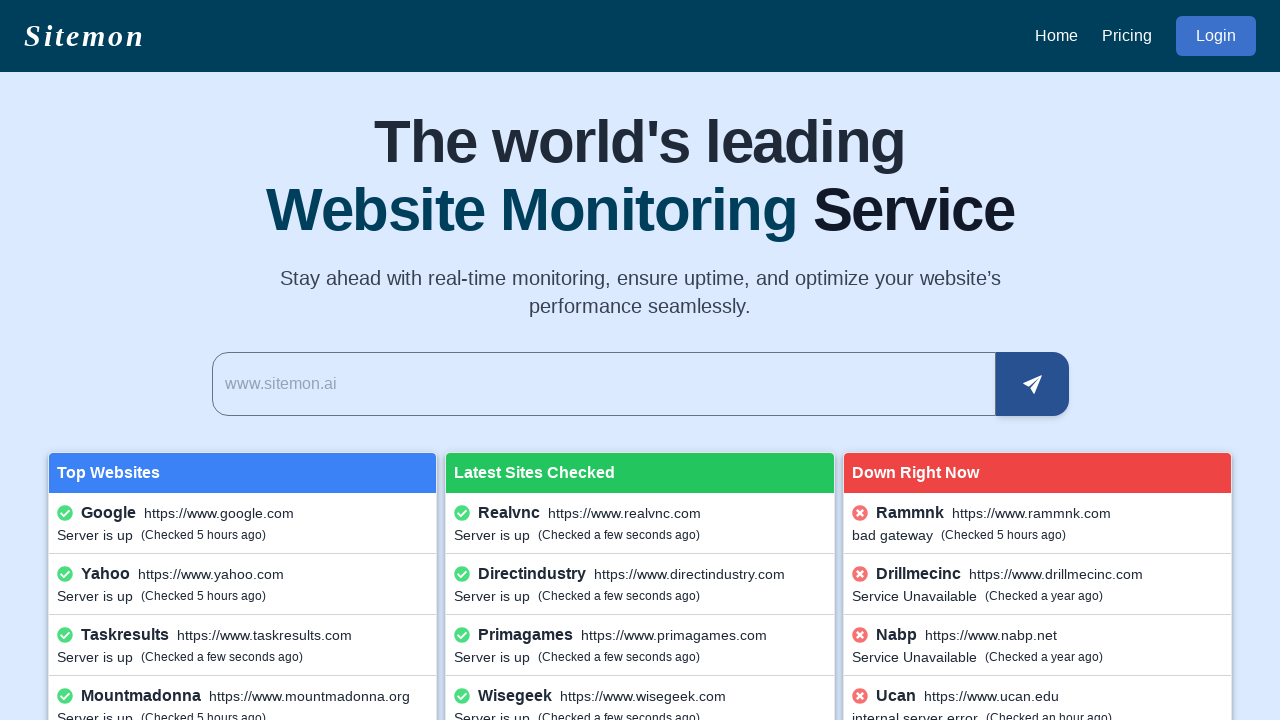

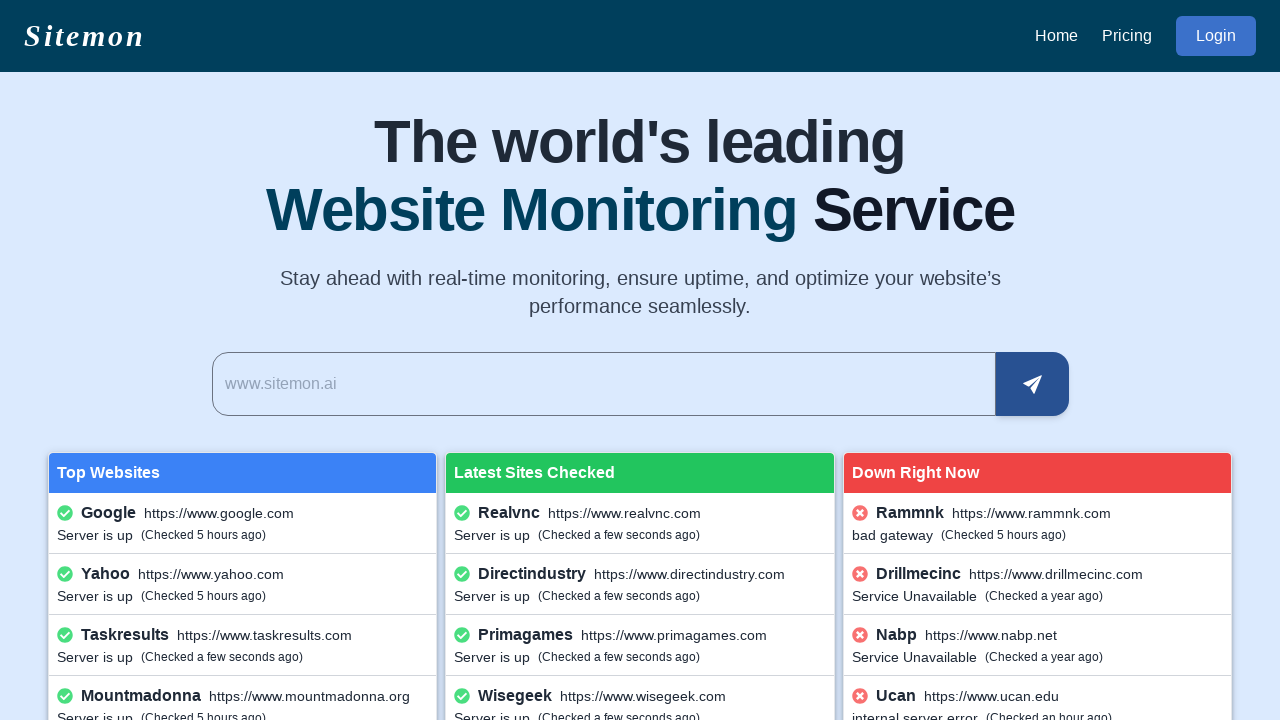